Tests the Text Box form by filling in full name, email, current address, and permanent address fields, then submitting the form

Starting URL: https://demoqa.com/elements

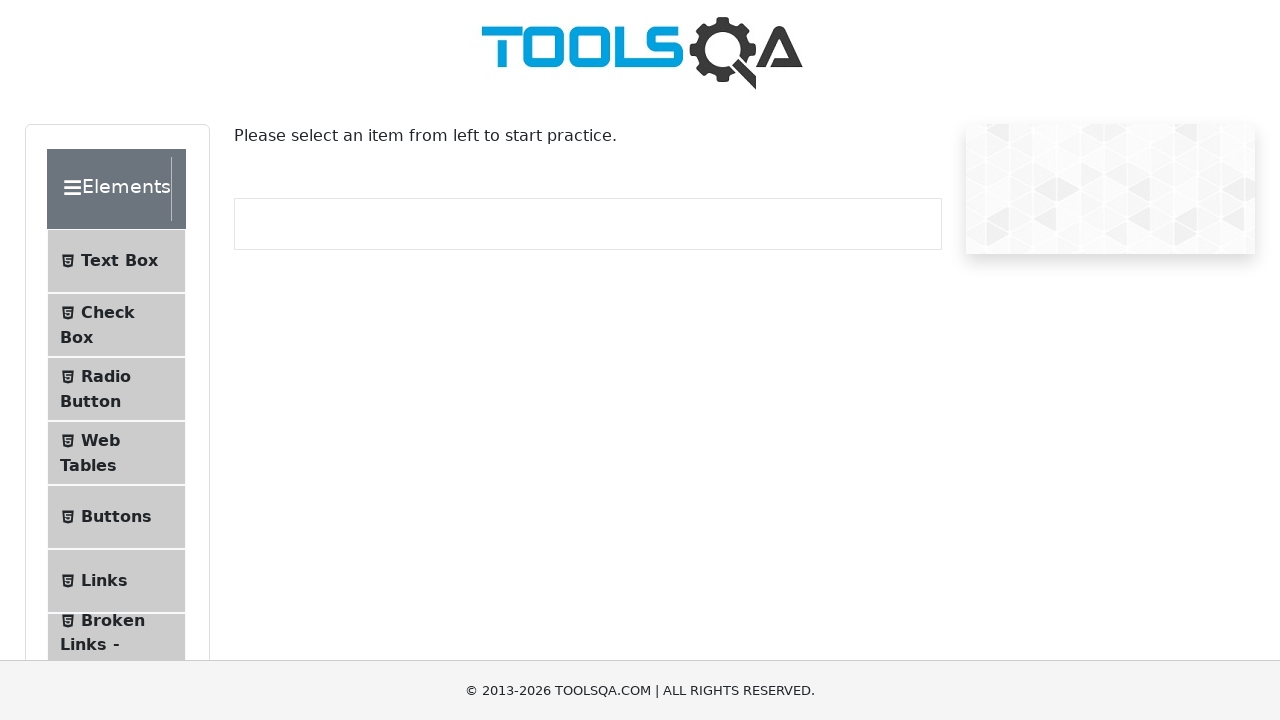

Clicked on Text Box button at (116, 261) on li#item-0
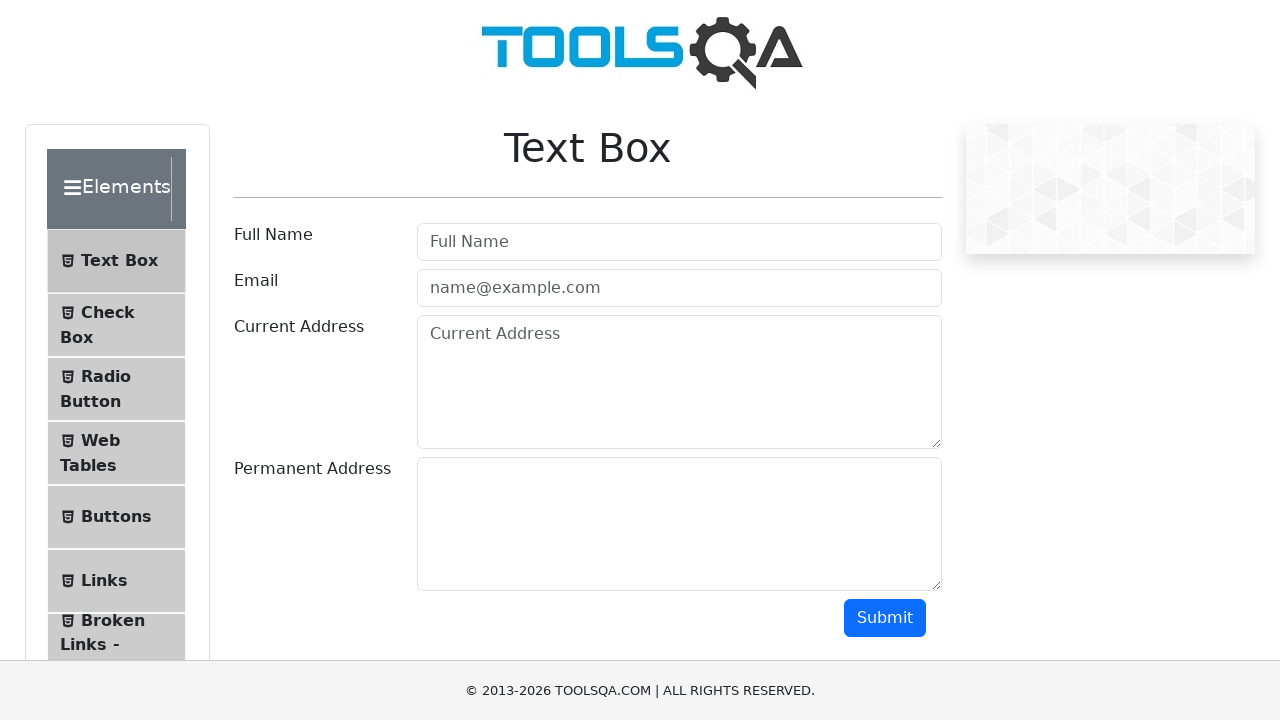

Filled Full Name field with 'Mykola Petrov' on input[placeholder="Full Name"]
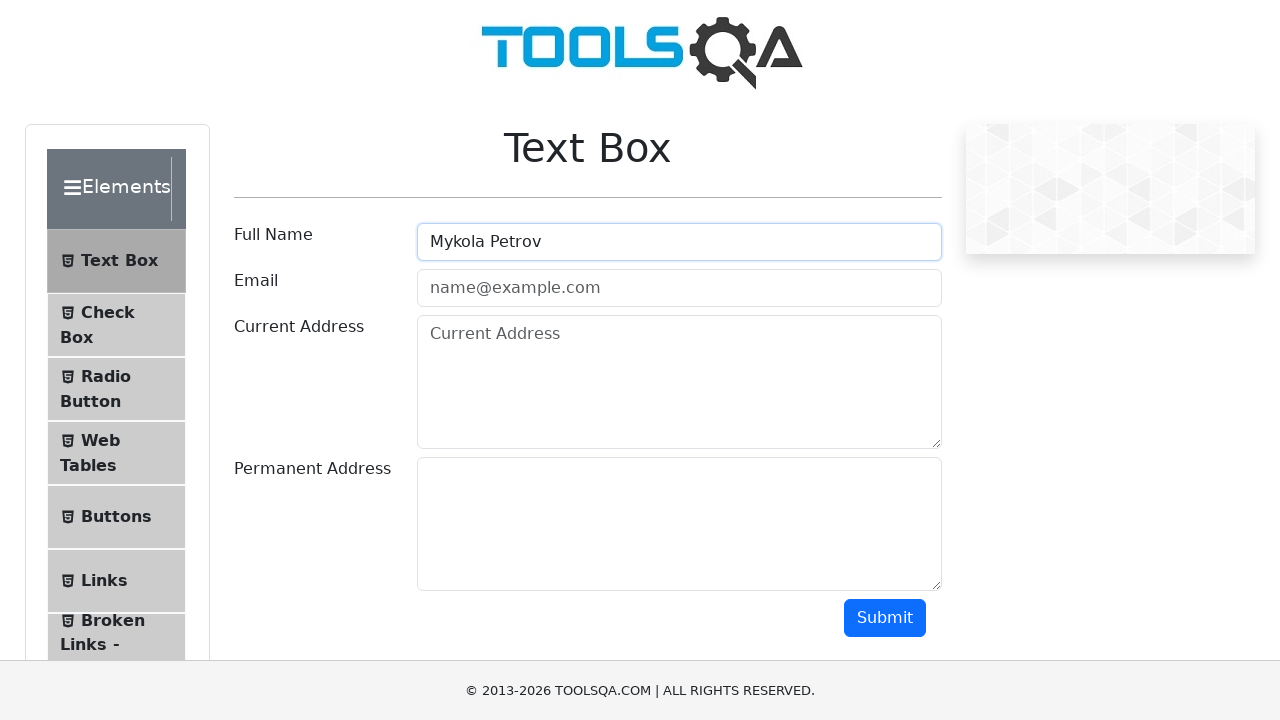

Filled email field with 'petroffn@gmail.com' on input[placeholder="name@example.com"]
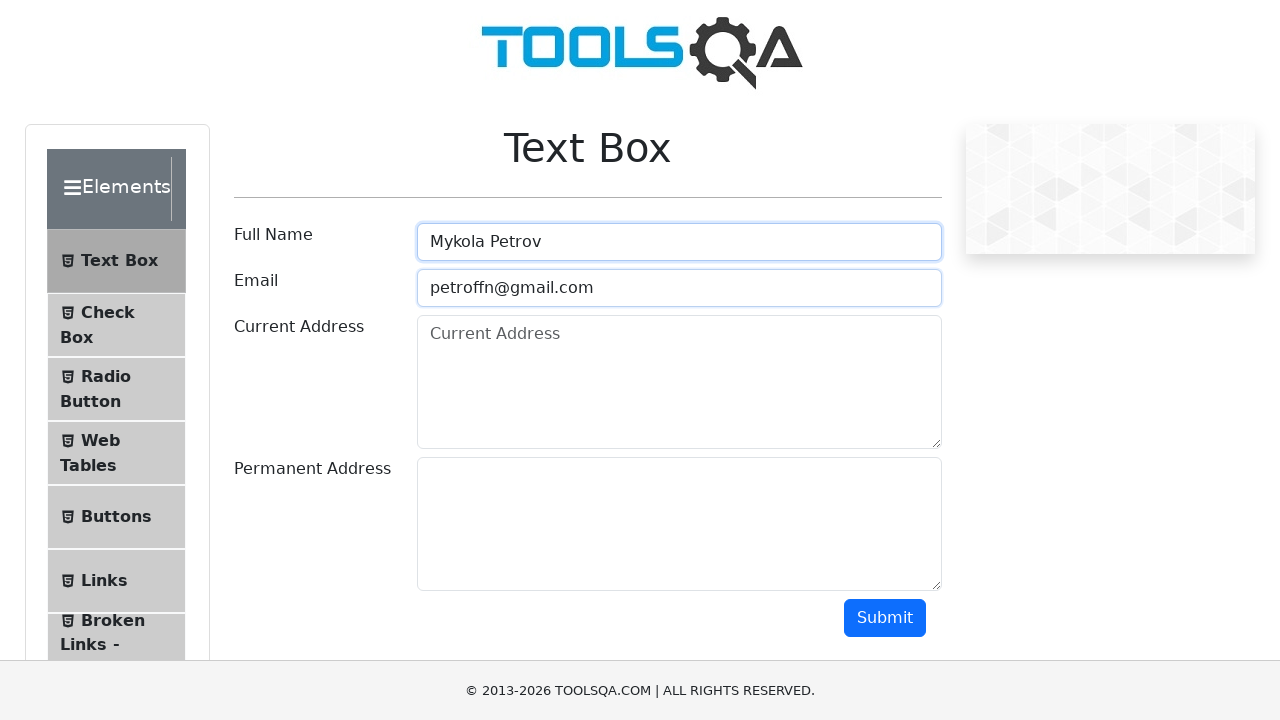

Filled Current Address field with Ukrainian address on textarea[placeholder="Current Address"]
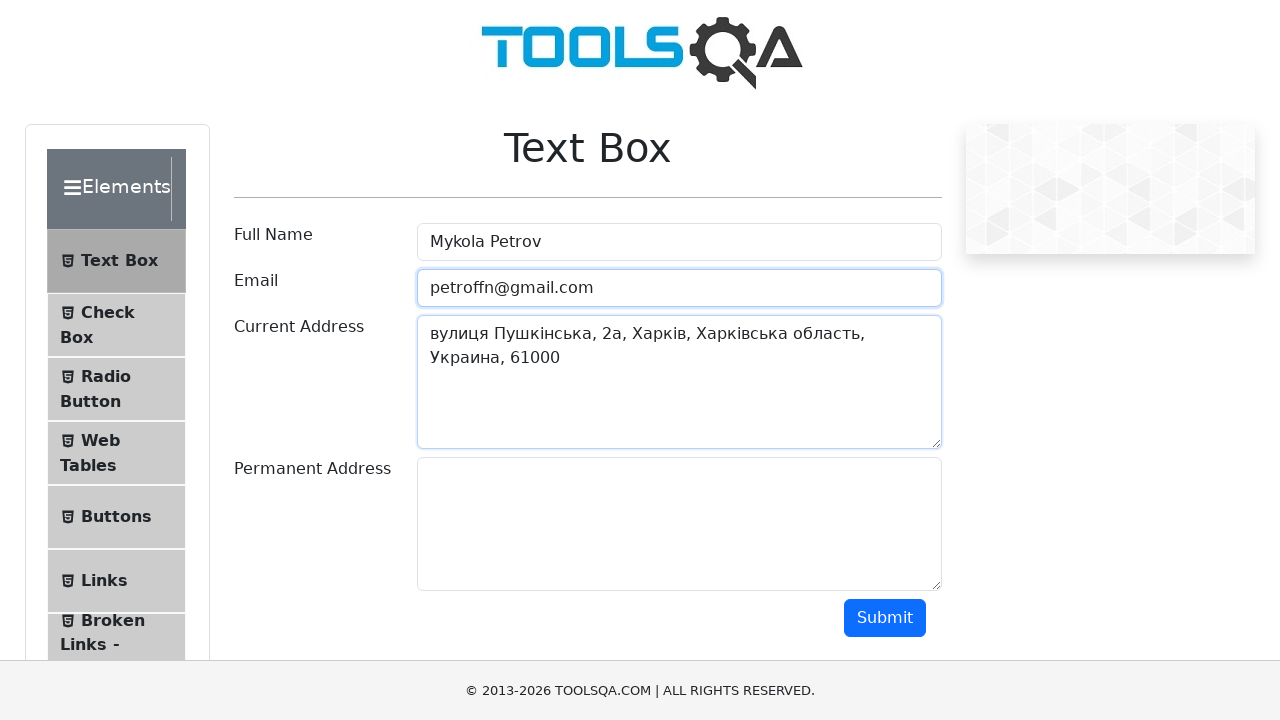

Filled Permanent Address field with Ukrainian address on textarea#permanentAddress
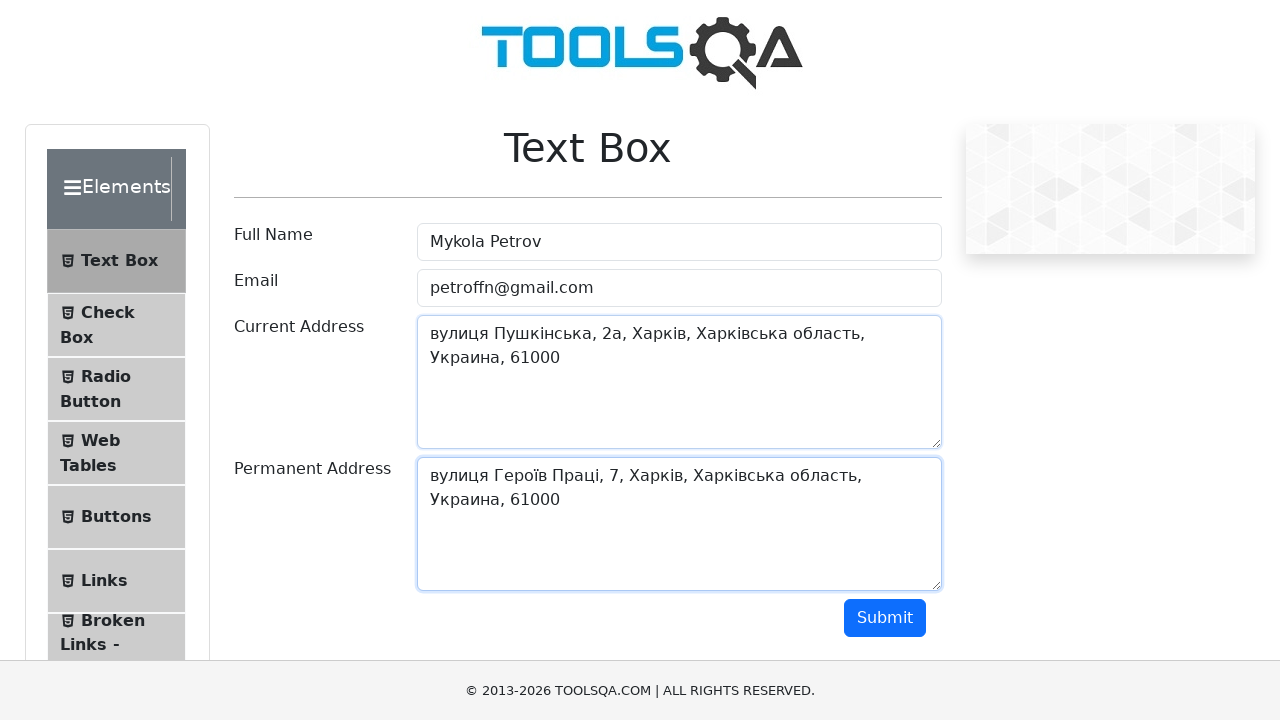

Clicked Submit button to submit the Text Box form at (885, 618) on button#submit
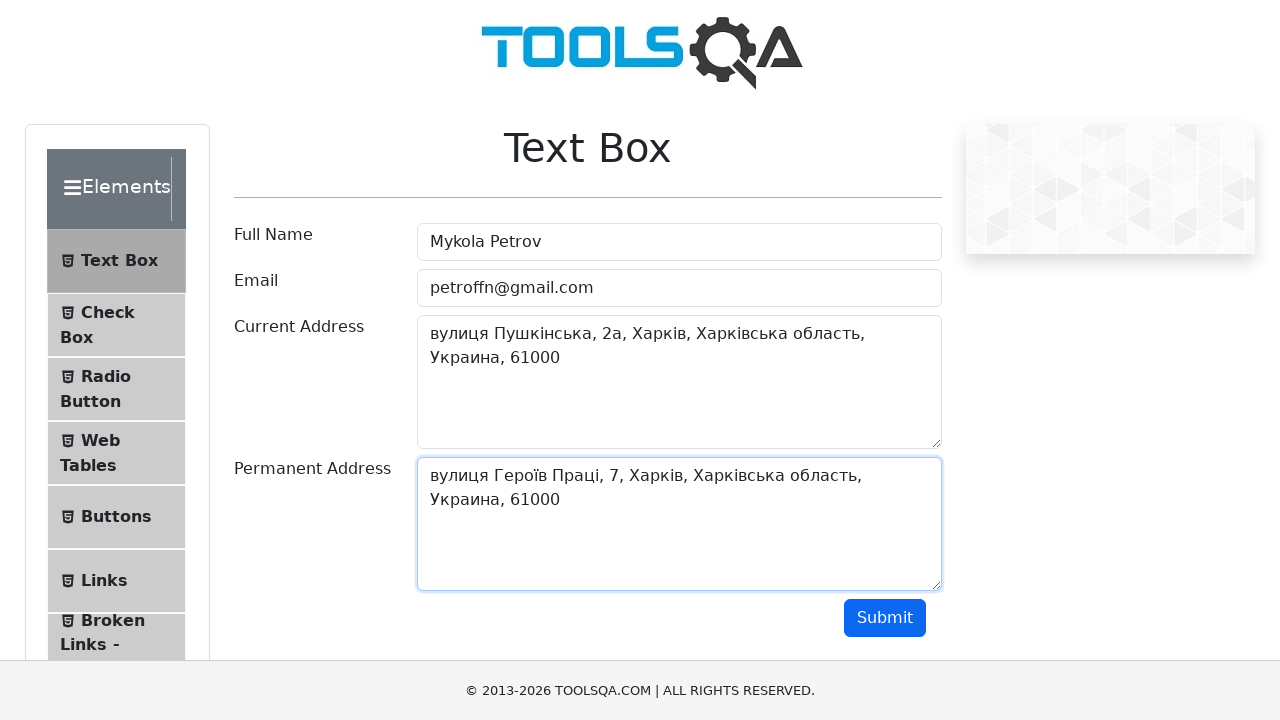

Form output appeared successfully
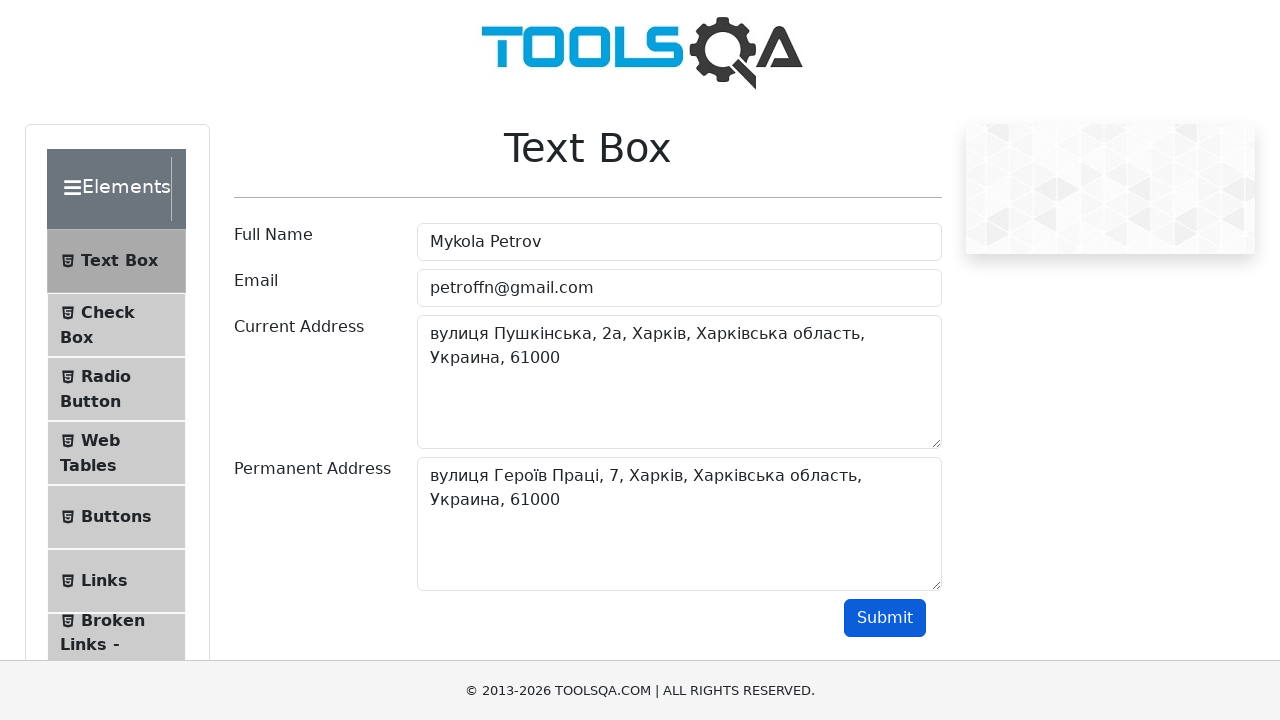

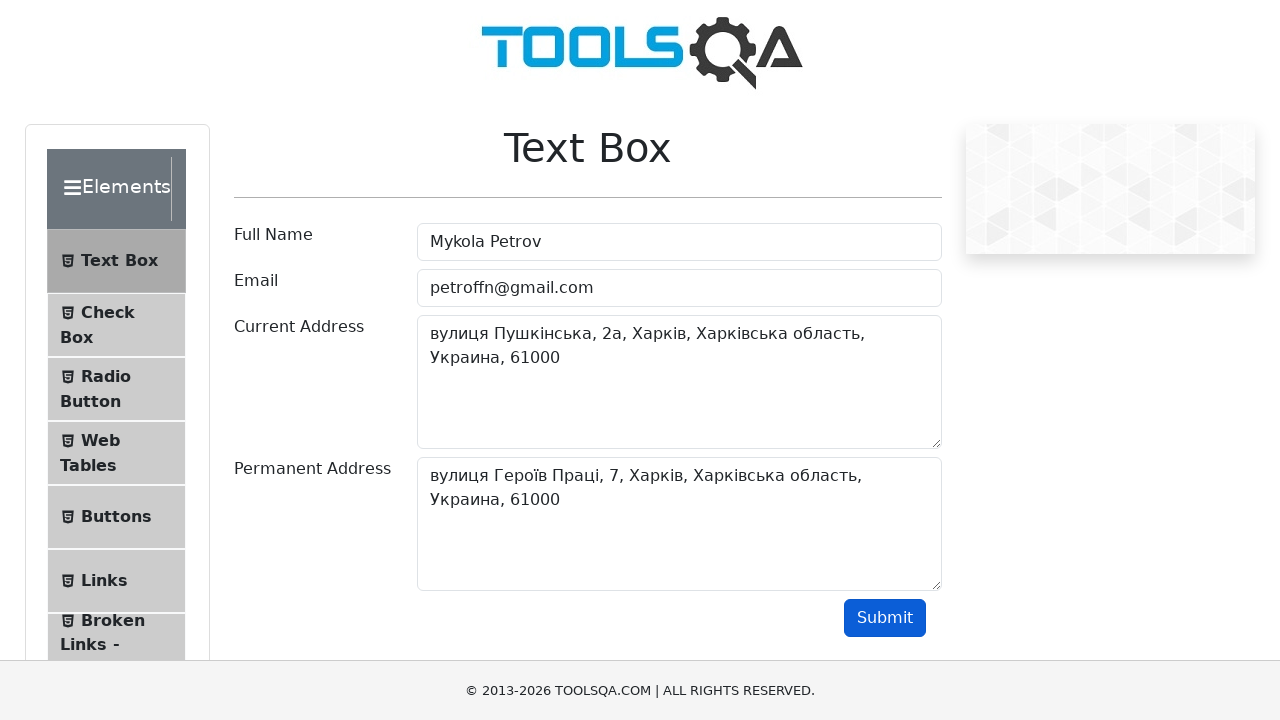